Navigates to languages starting with M and verifies MySQL language link exists in the table.

Starting URL: http://www.99-bottles-of-beer.net/

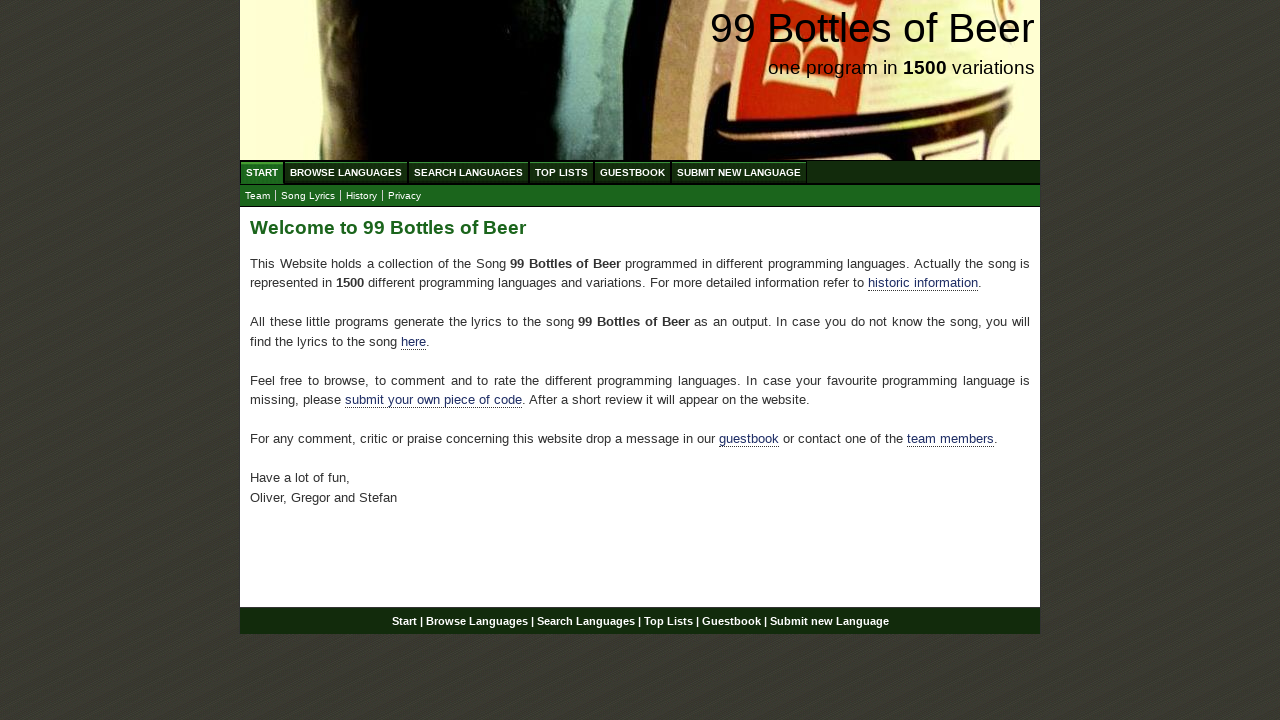

Clicked on 'Browse Languages' menu link at (346, 172) on xpath=//ul[@id='menu']/li/a[@href='/abc.html']
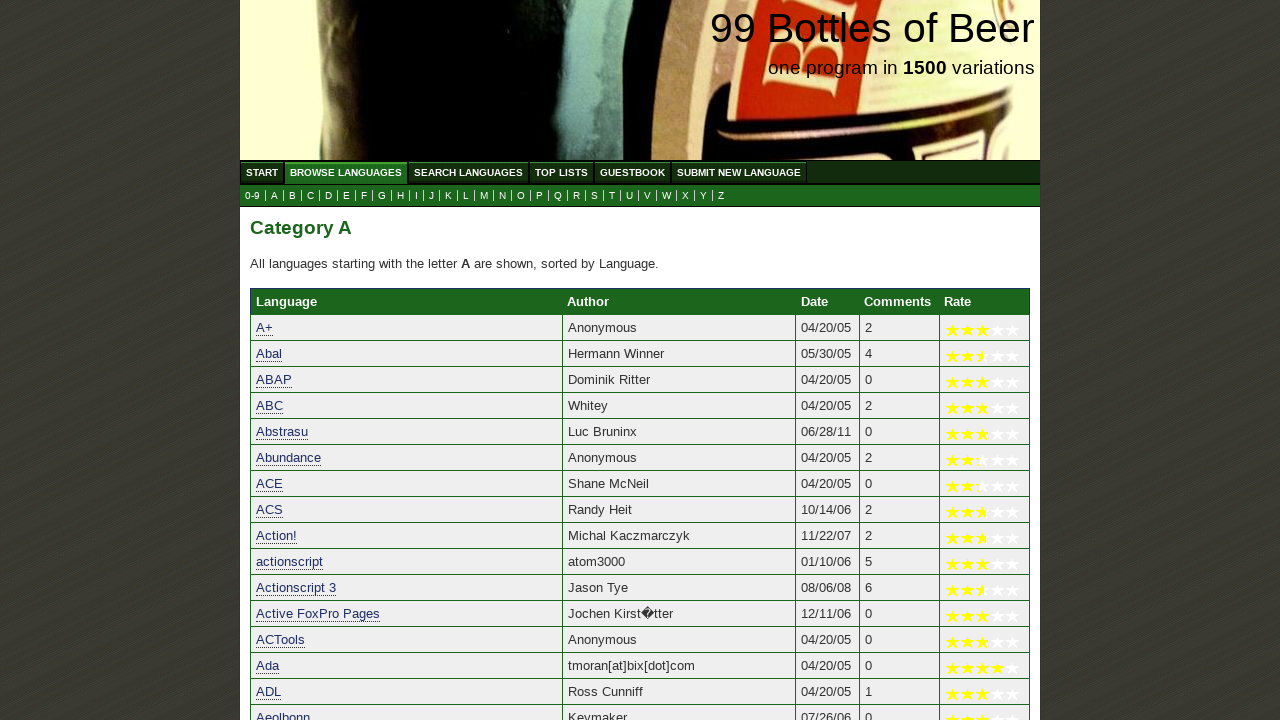

Clicked on letter M in submenu to navigate to languages starting with M at (484, 196) on xpath=//ul[@id='submenu']/li/a[@href='m.html']
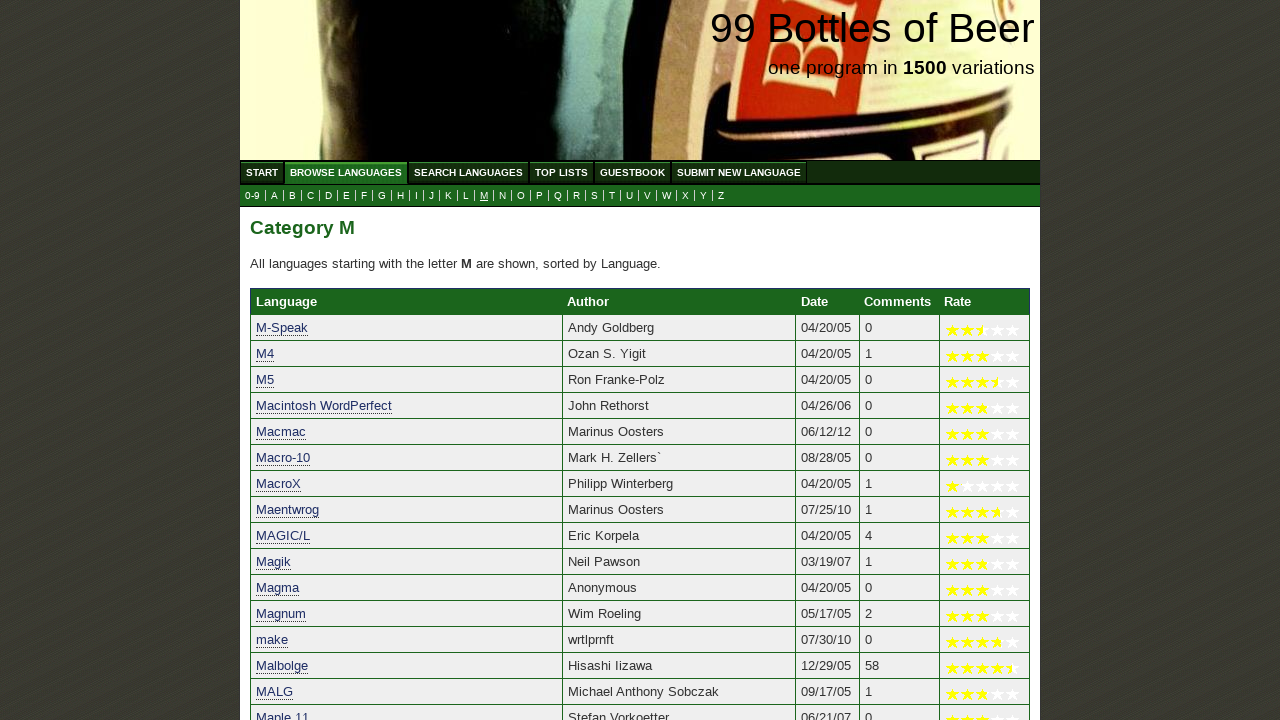

Verified MySQL language link exists in the table
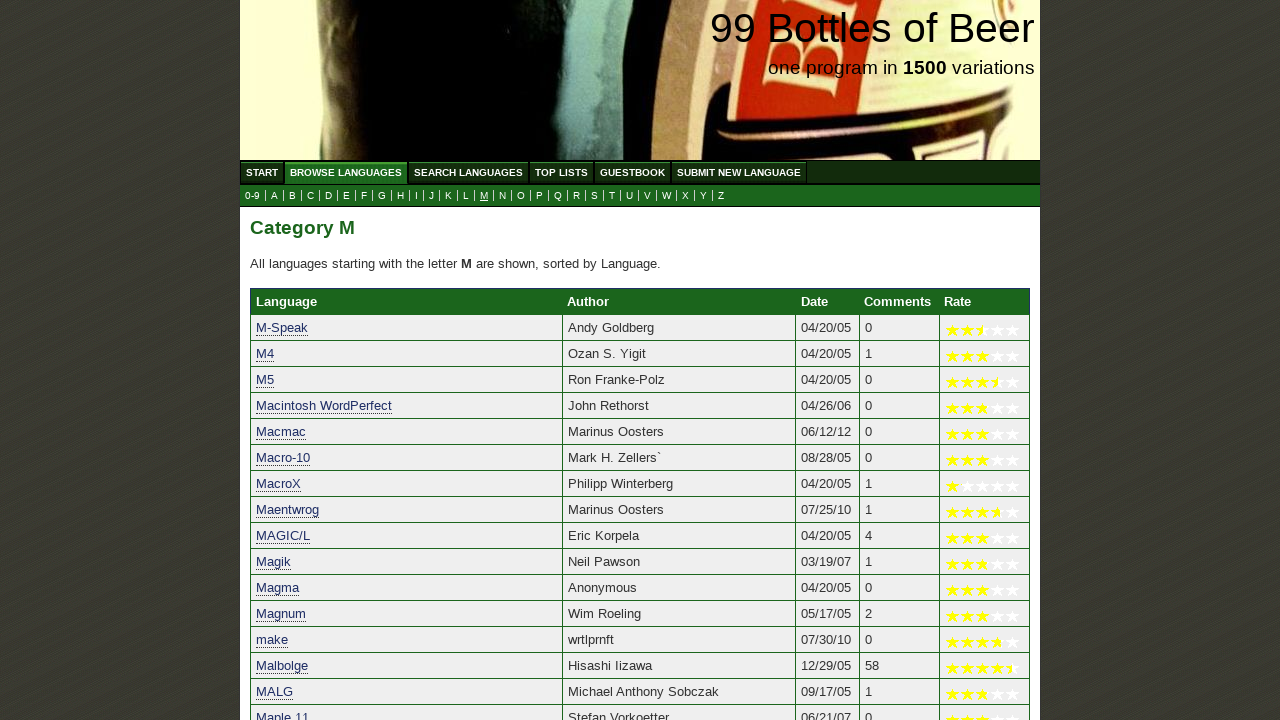

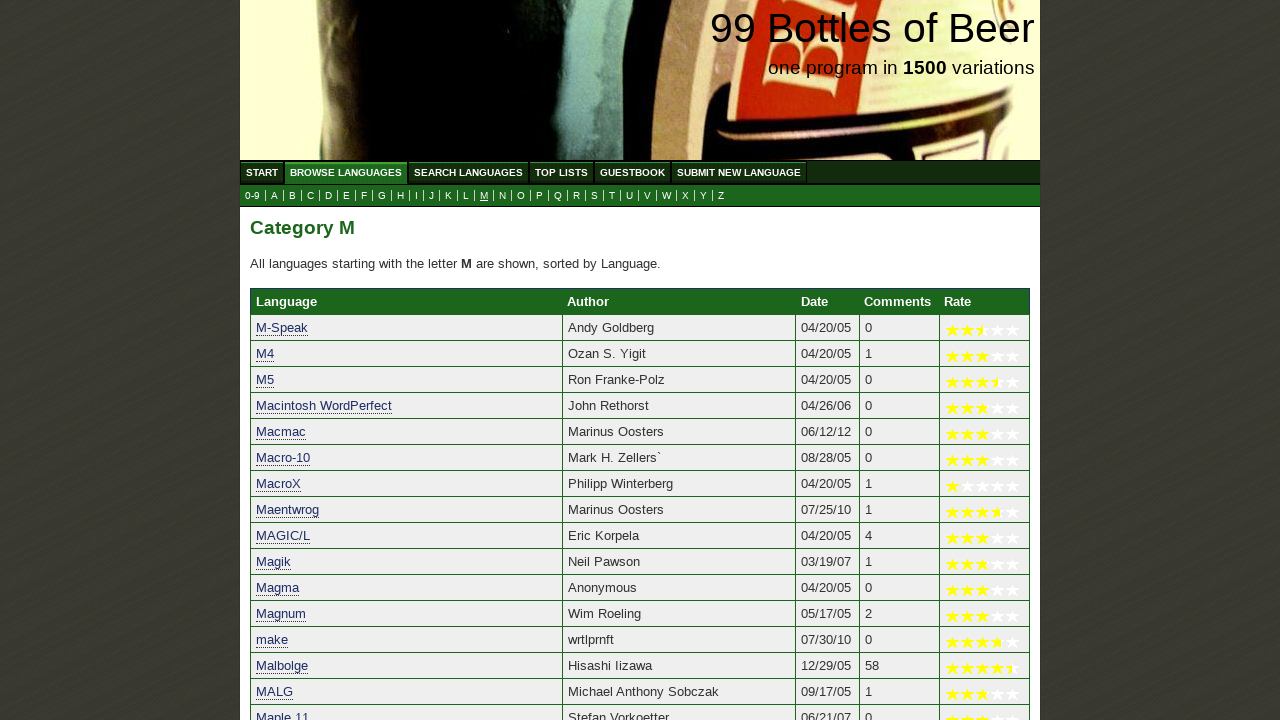